Tests JavaScript alert handling by triggering three types of alerts (simple alert, confirm dialog, and prompt dialog) and interacting with each one appropriately

Starting URL: https://the-internet.herokuapp.com/javascript_alerts

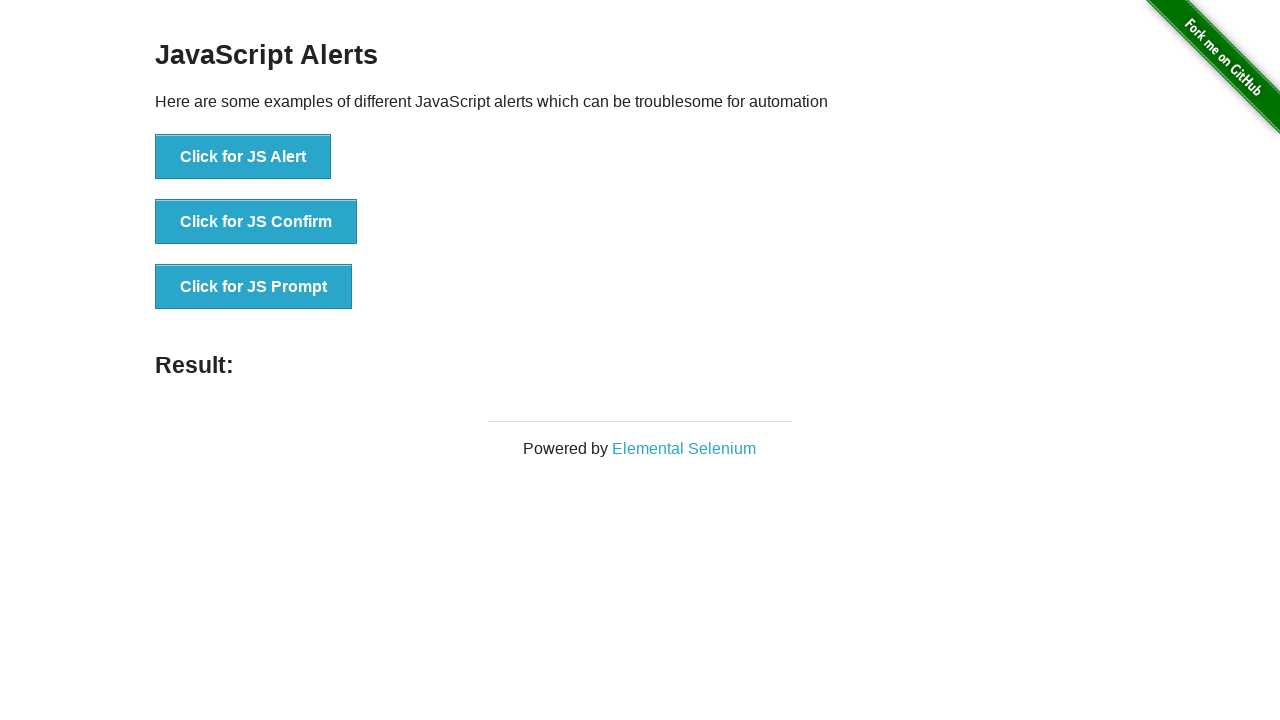

Clicked button to trigger JS Alert at (243, 157) on xpath=//button[text()='Click for JS Alert']
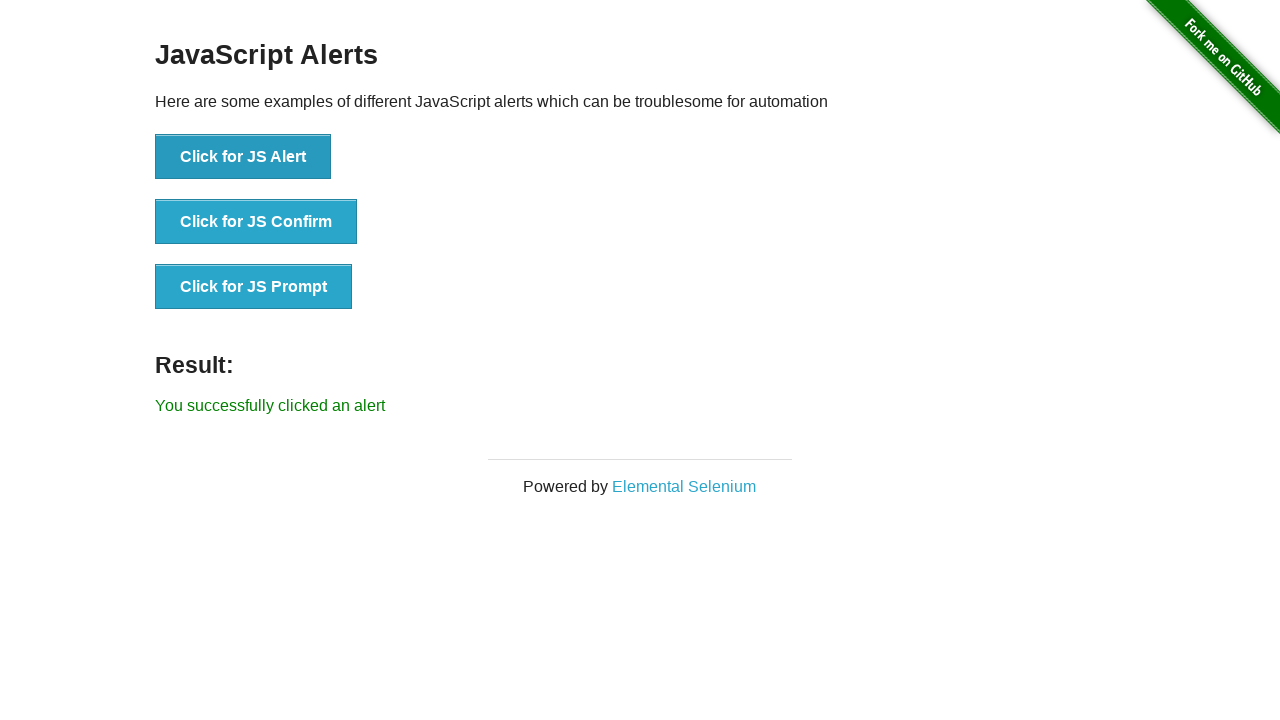

Set up dialog handler to accept alerts
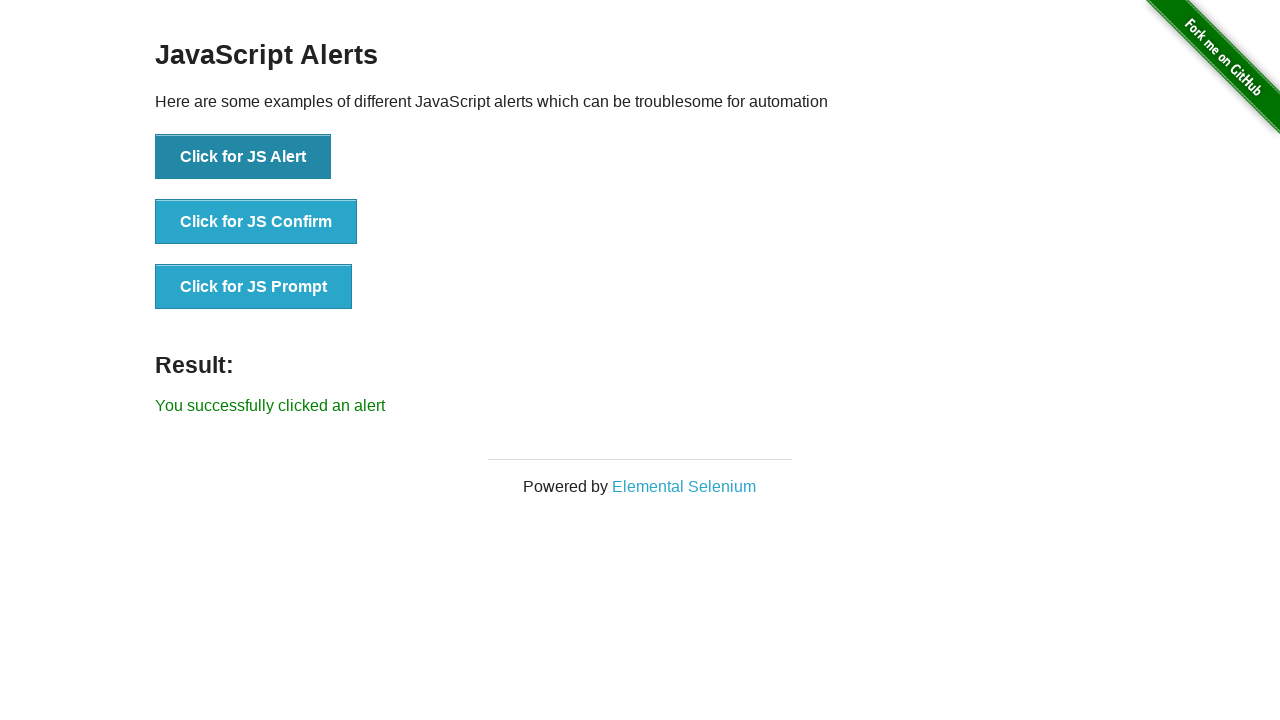

Clicked JS Alert button and accepted the alert at (243, 157) on xpath=//button[text()='Click for JS Alert']
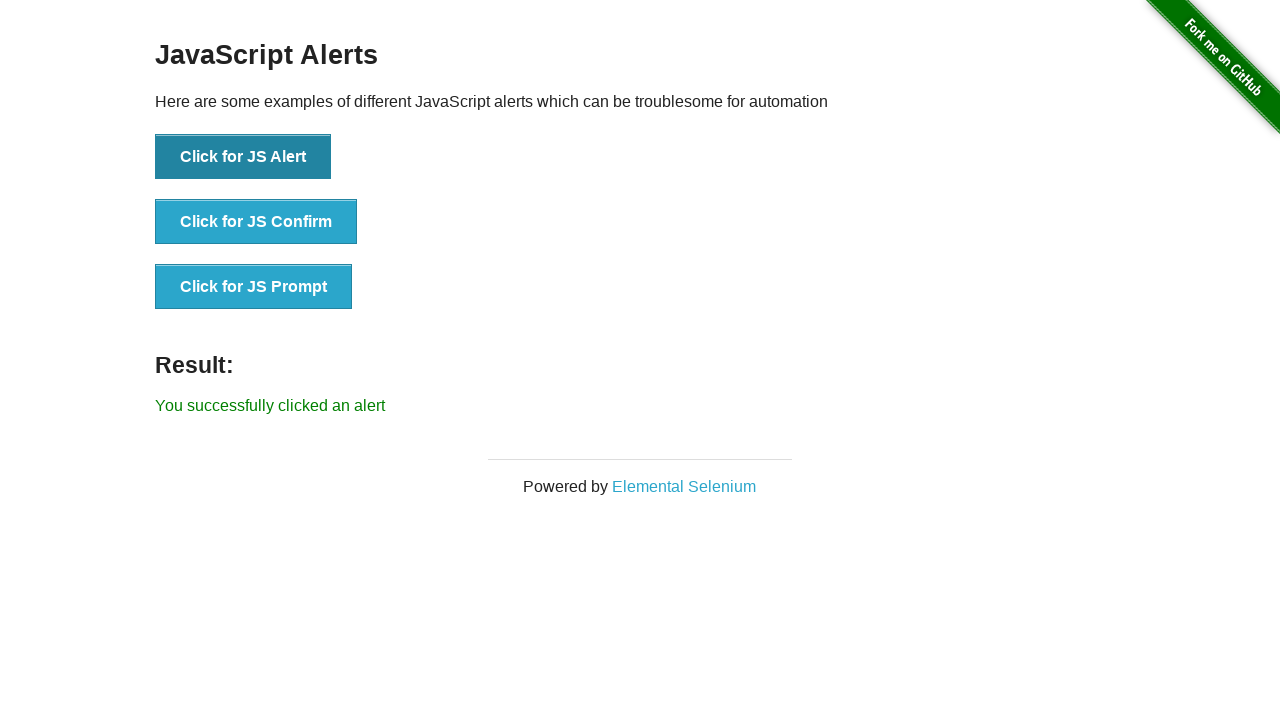

Set up dialog handler to dismiss confirm dialog
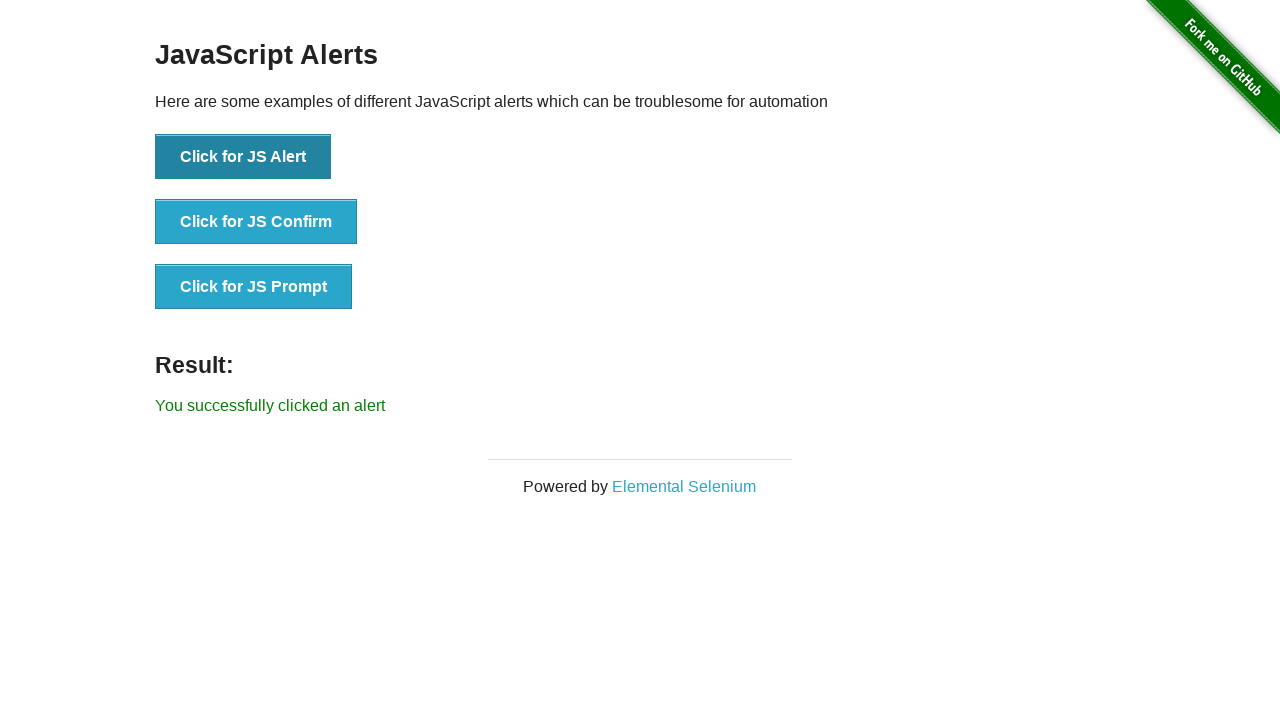

Clicked JS Confirm button and dismissed the dialog at (256, 222) on xpath=//button[text()='Click for JS Confirm']
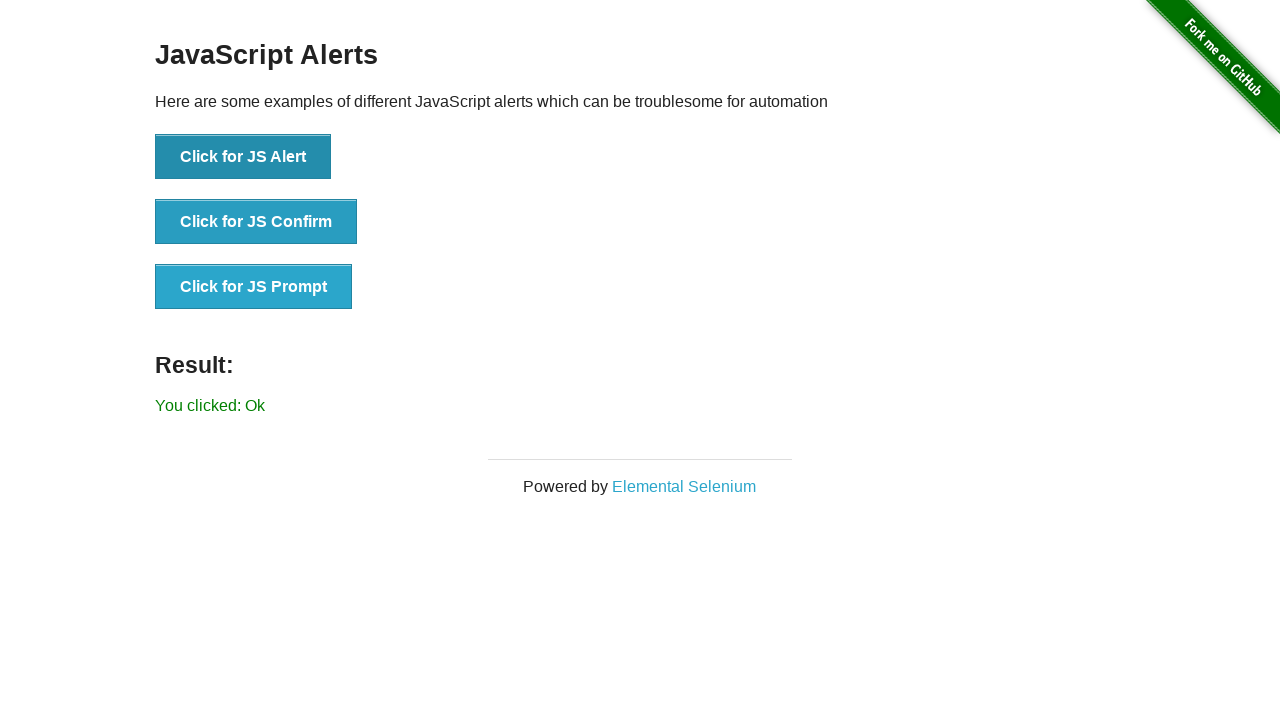

Set up dialog handler to enter 'Hello all' in prompt and accept
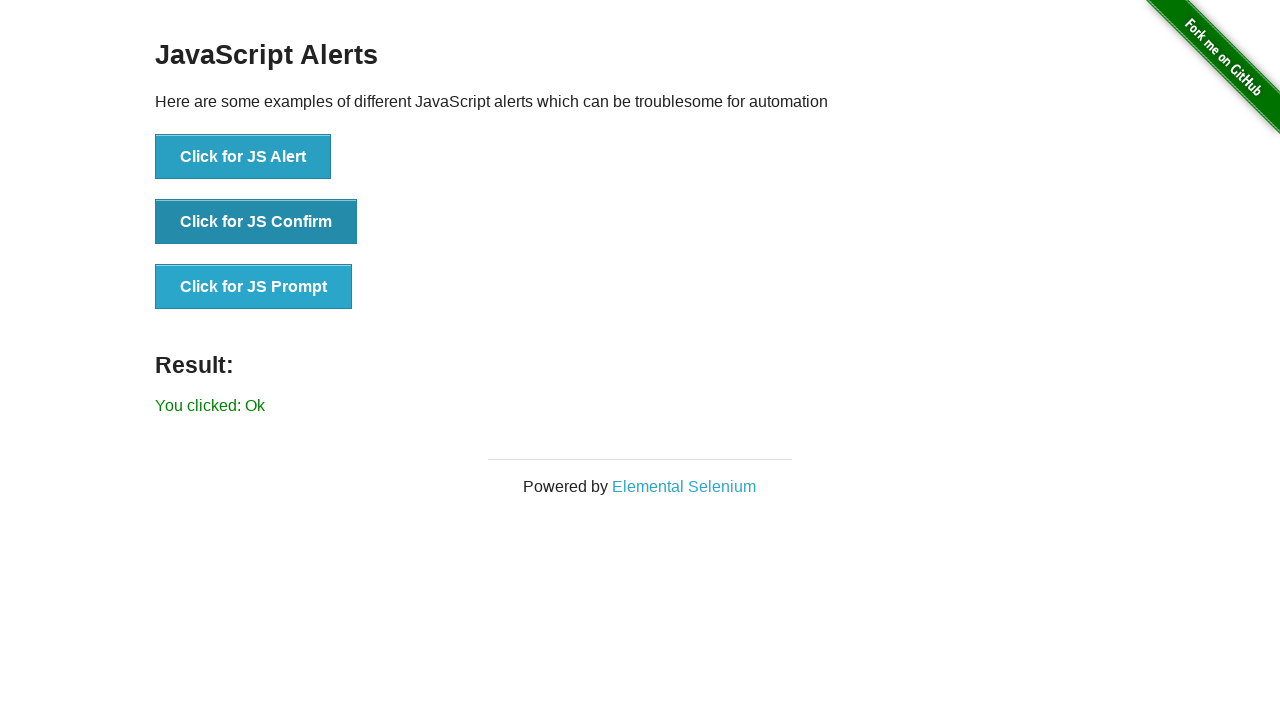

Clicked JS Prompt button and submitted prompt dialog with text at (254, 287) on xpath=//button[text()='Click for JS Prompt']
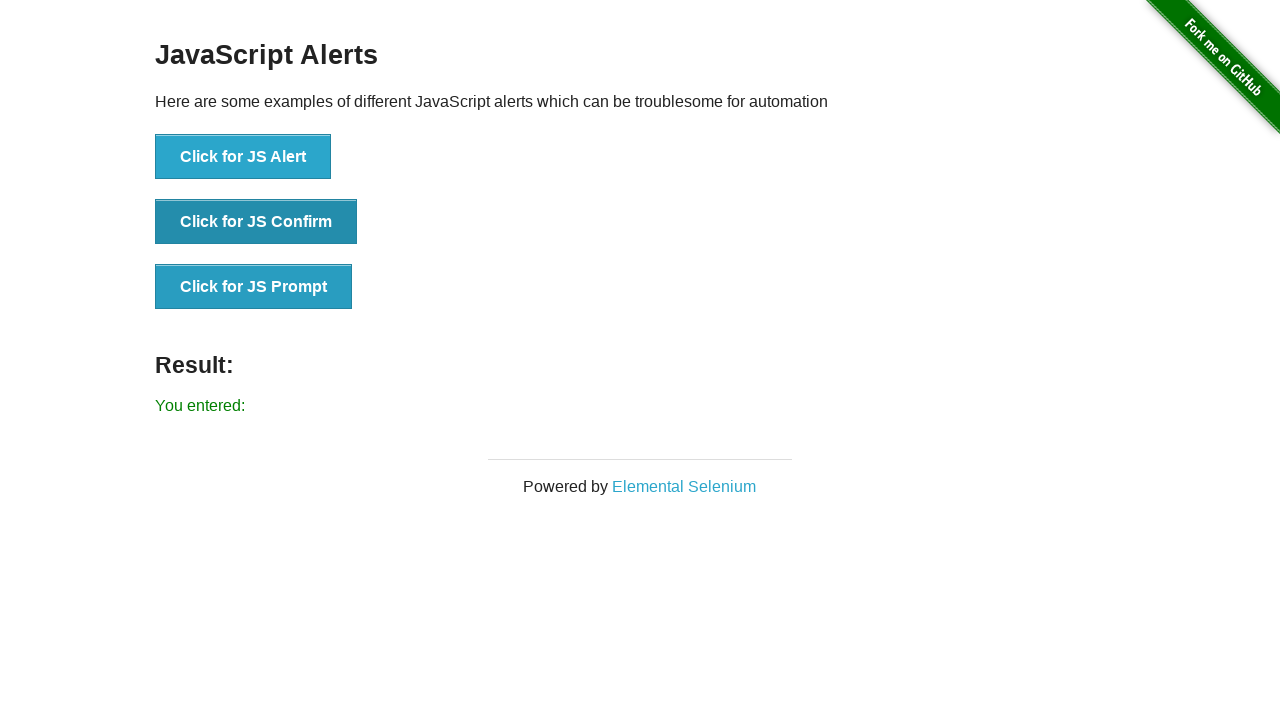

Verified result text appeared on page
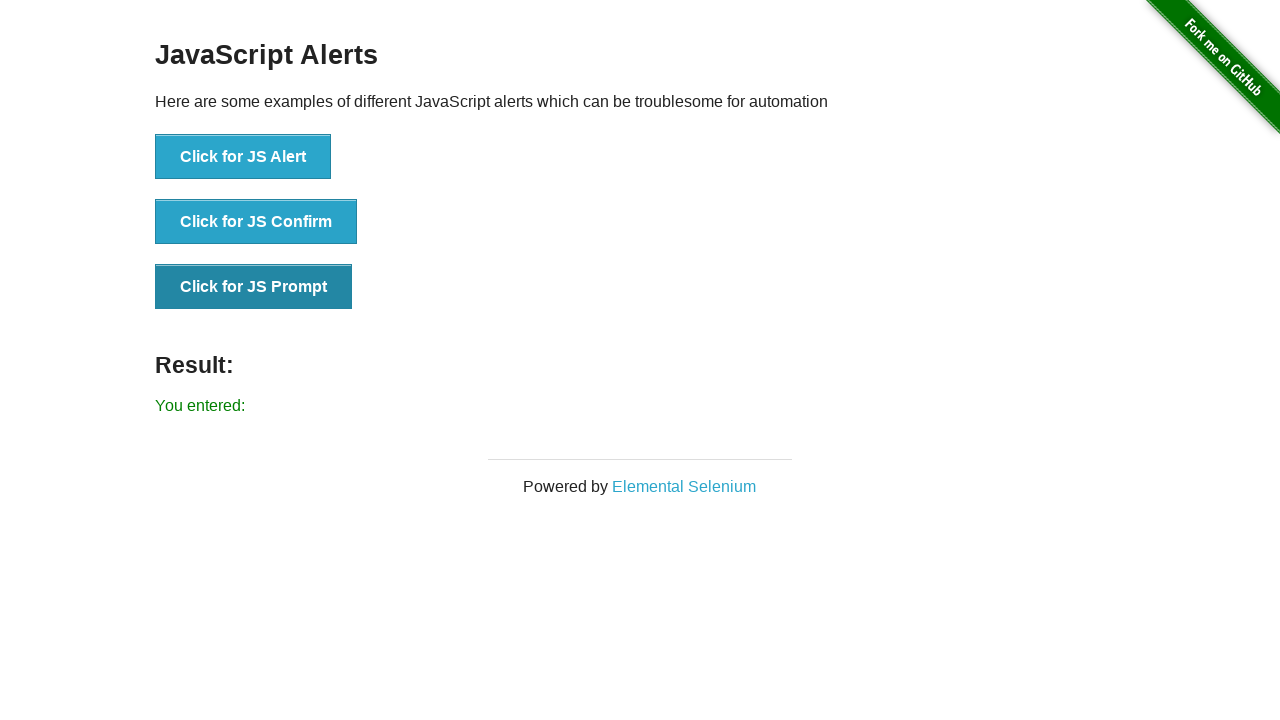

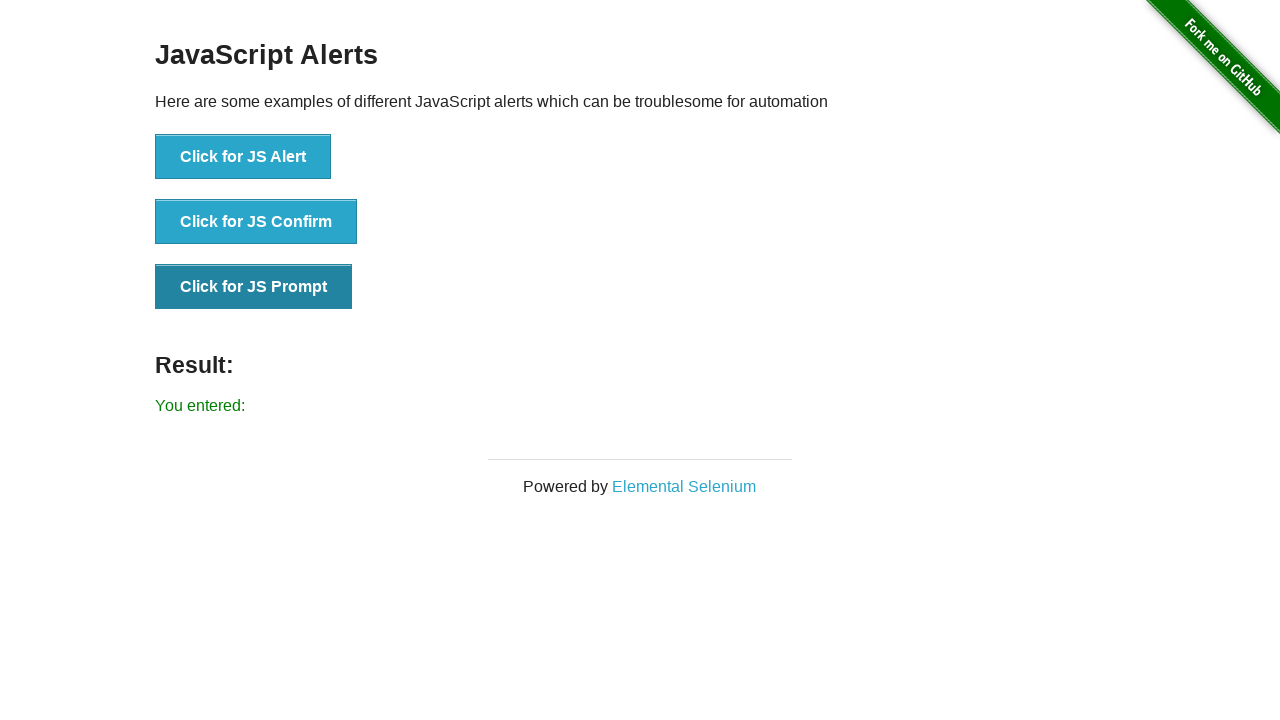